Tests contact form submission by filling all required fields (forename, surname, email, telephone, and message) and submitting the form

Starting URL: https://jupiter.cloud.planittesting.com/#/contact

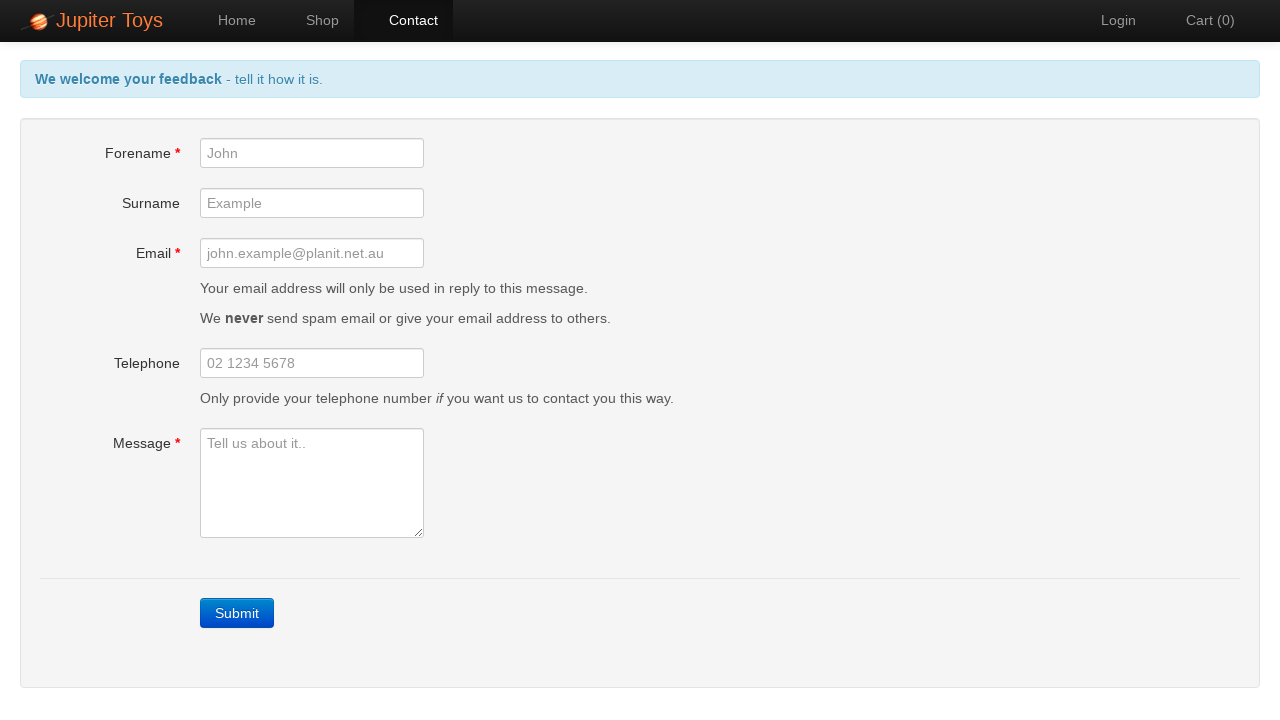

Filled forename field with 'Roman' on #forename
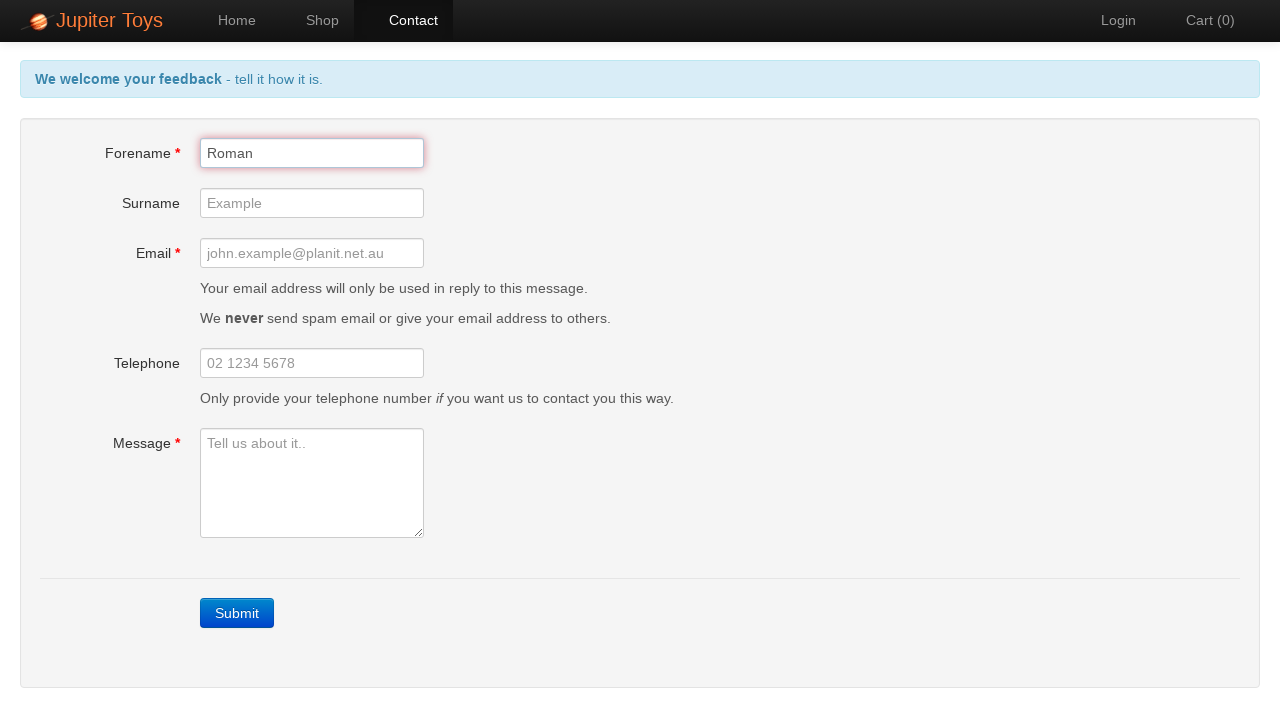

Filled surname field with 'Poudel' on #surname
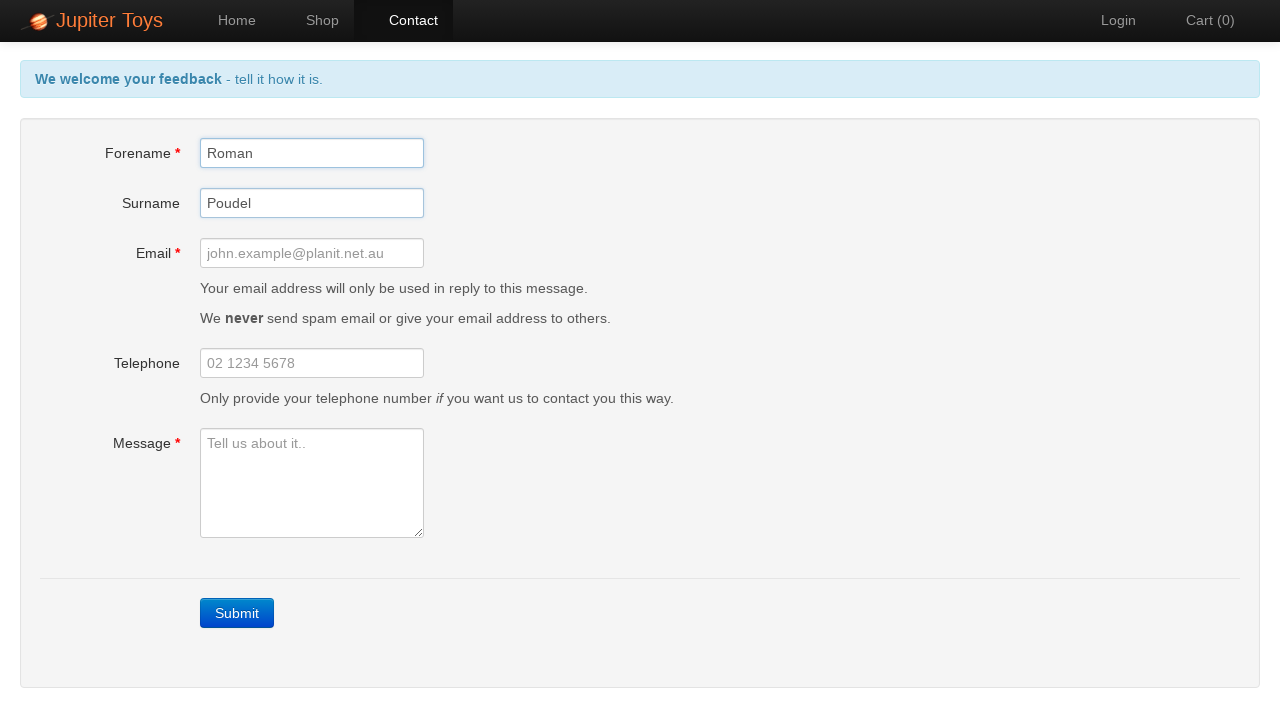

Filled email field with 'poudelroman94@gmail.com' on #email
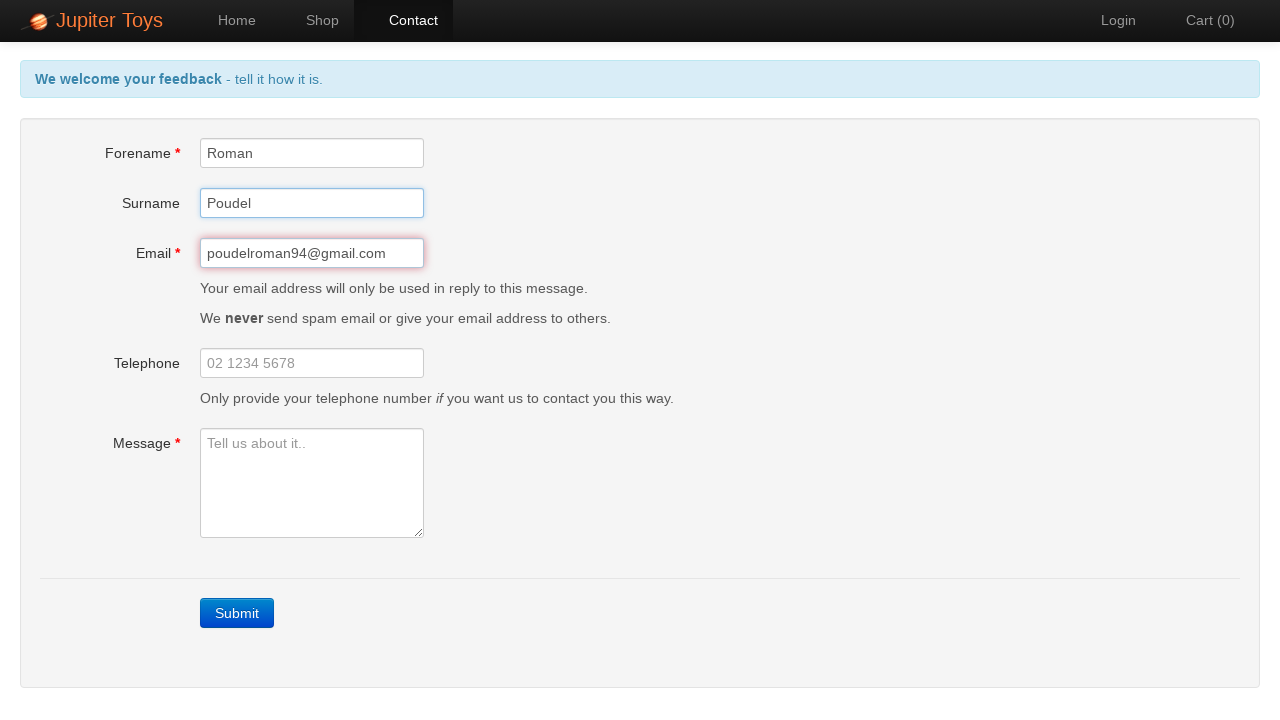

Filled telephone field with '061424585308' on #telephone
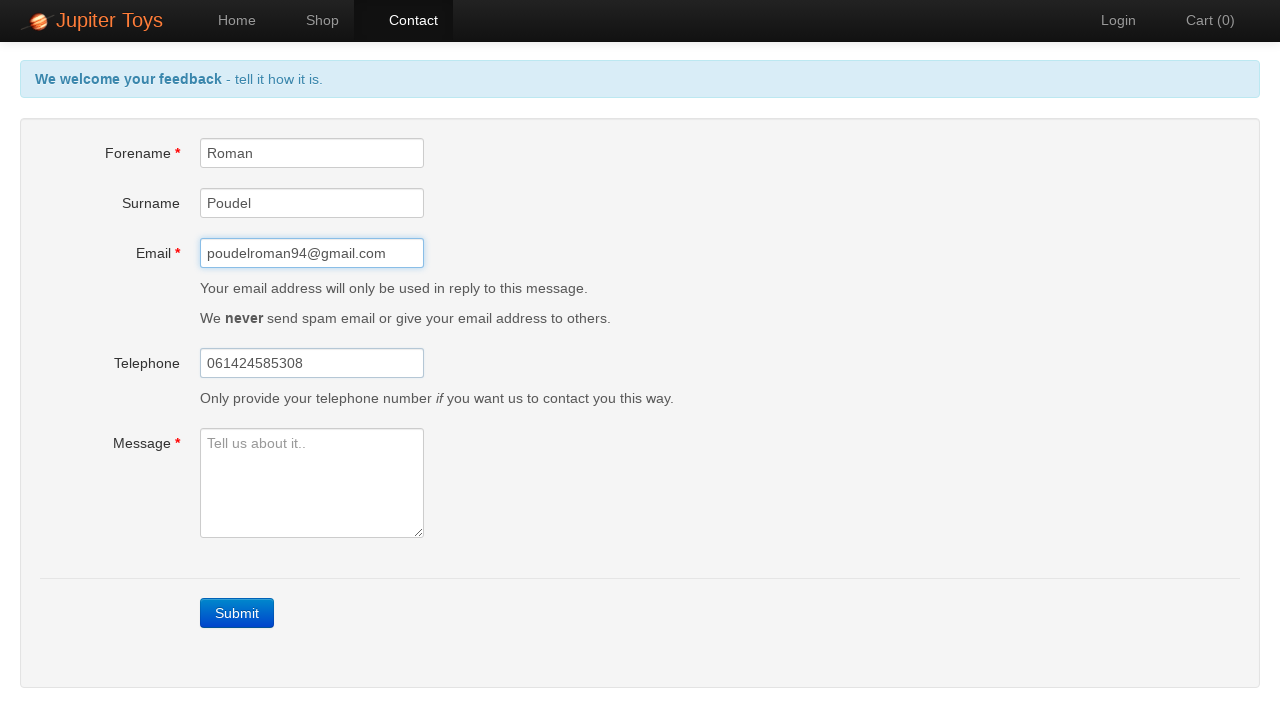

Filled message field with test message on #message
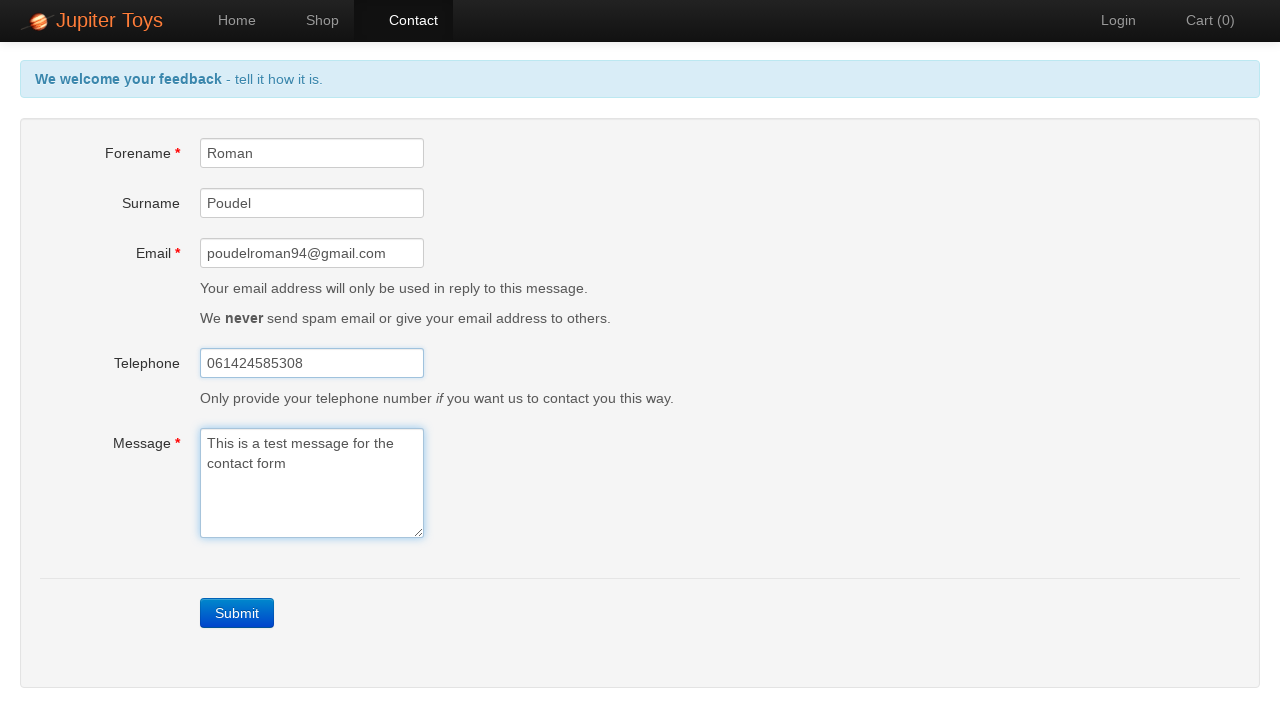

Clicked submit button to submit contact form at (237, 613) on xpath=//html/body/div[2]/div/form/div/a
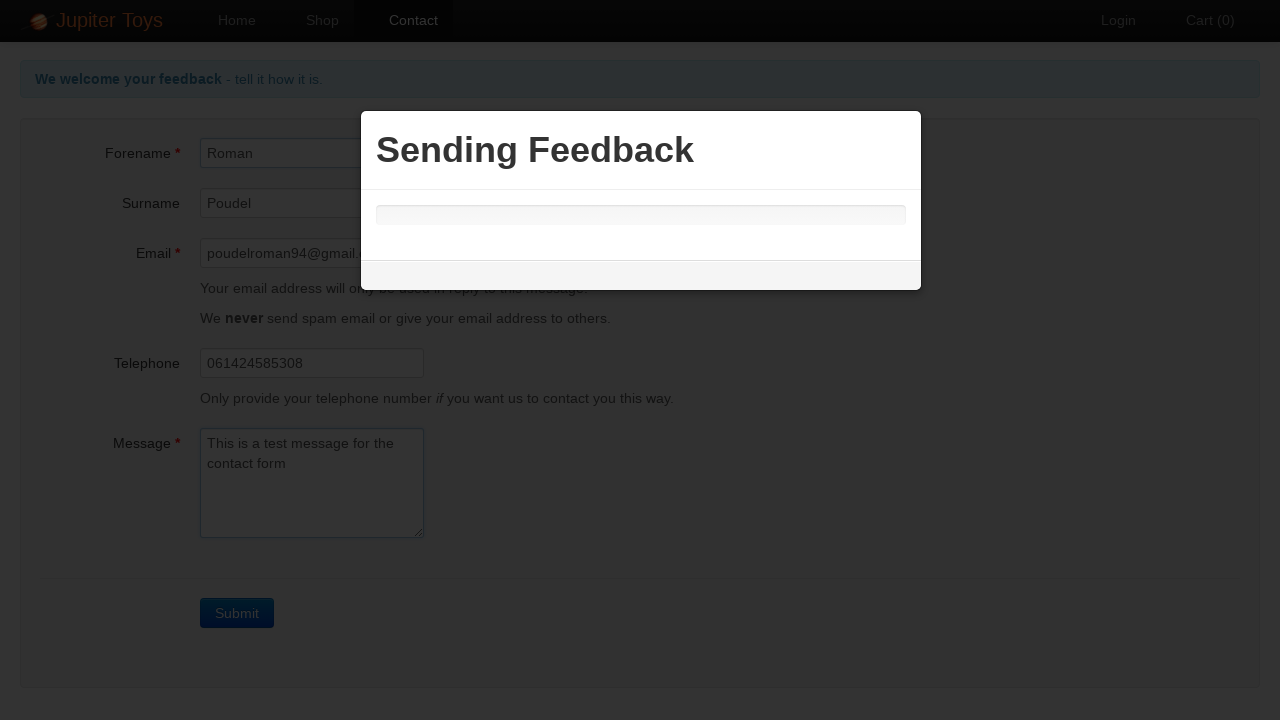

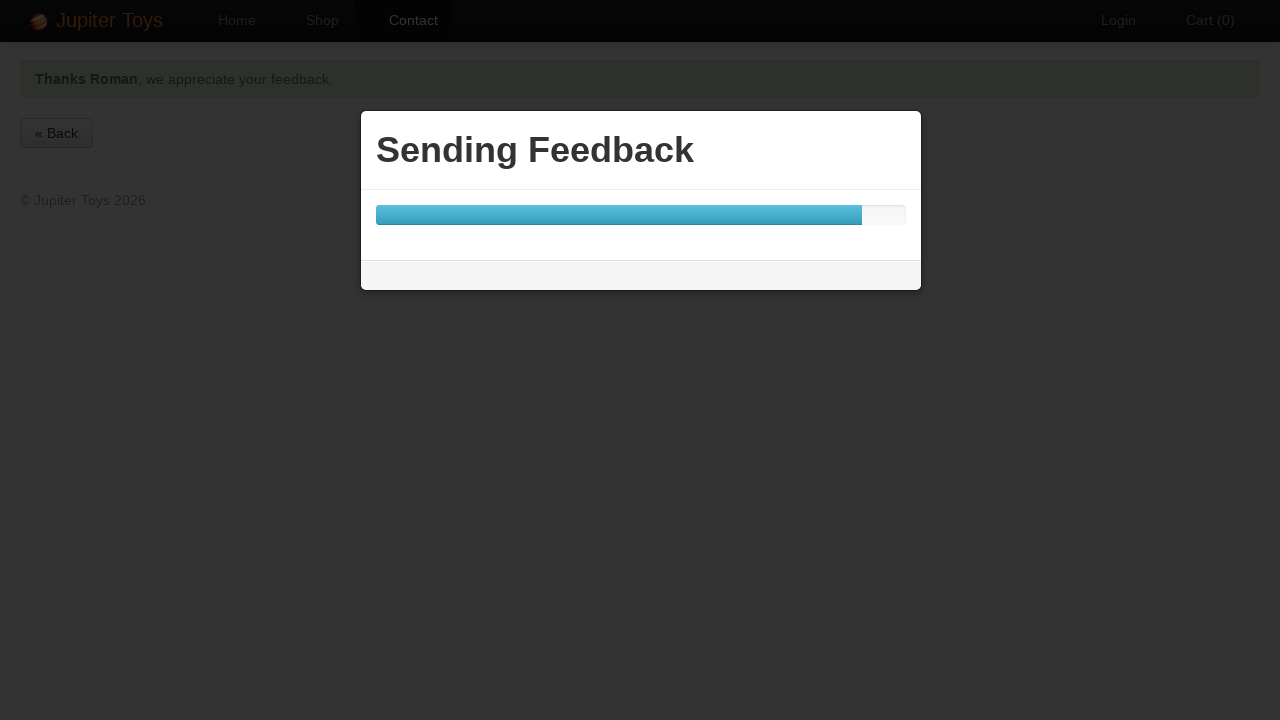